Tests alert handling on Rediff mail login page by clicking proceed button without entering credentials and dismissing the resulting alert

Starting URL: https://mail.rediff.com/cgi-bin/login.cgi

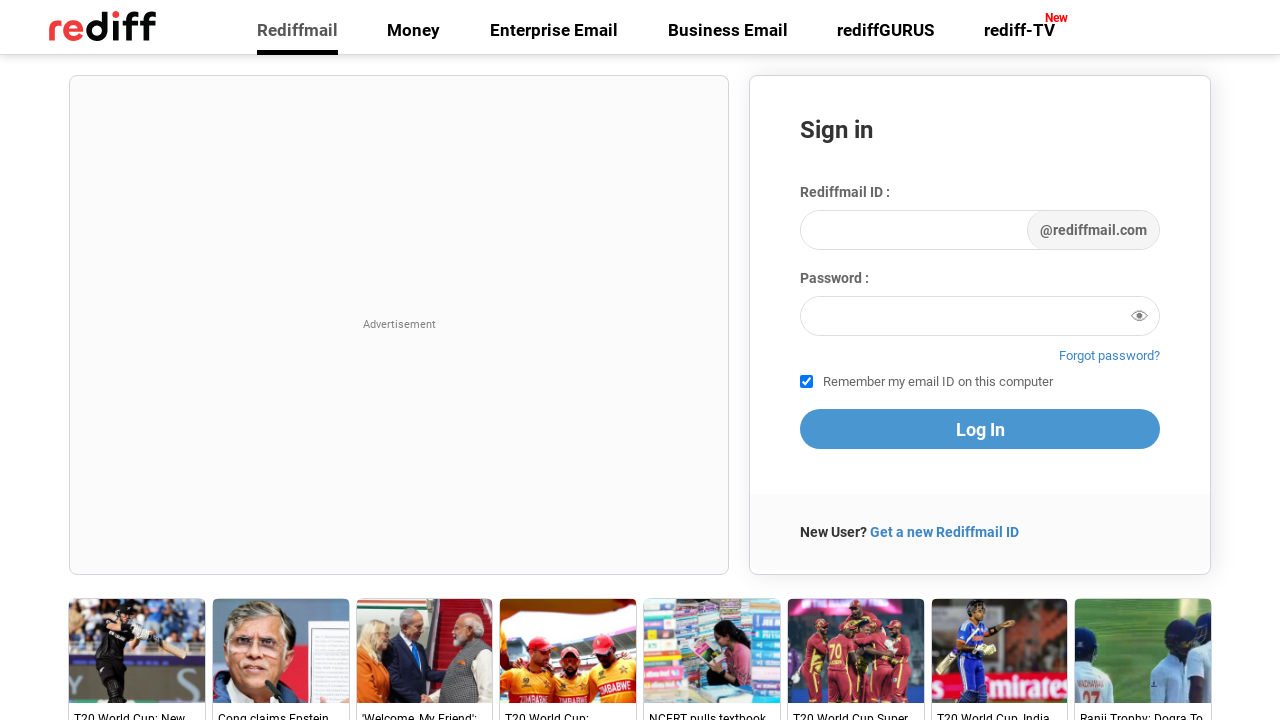

Clicked proceed button without entering credentials to trigger alert at (980, 429) on button[name='proceed']
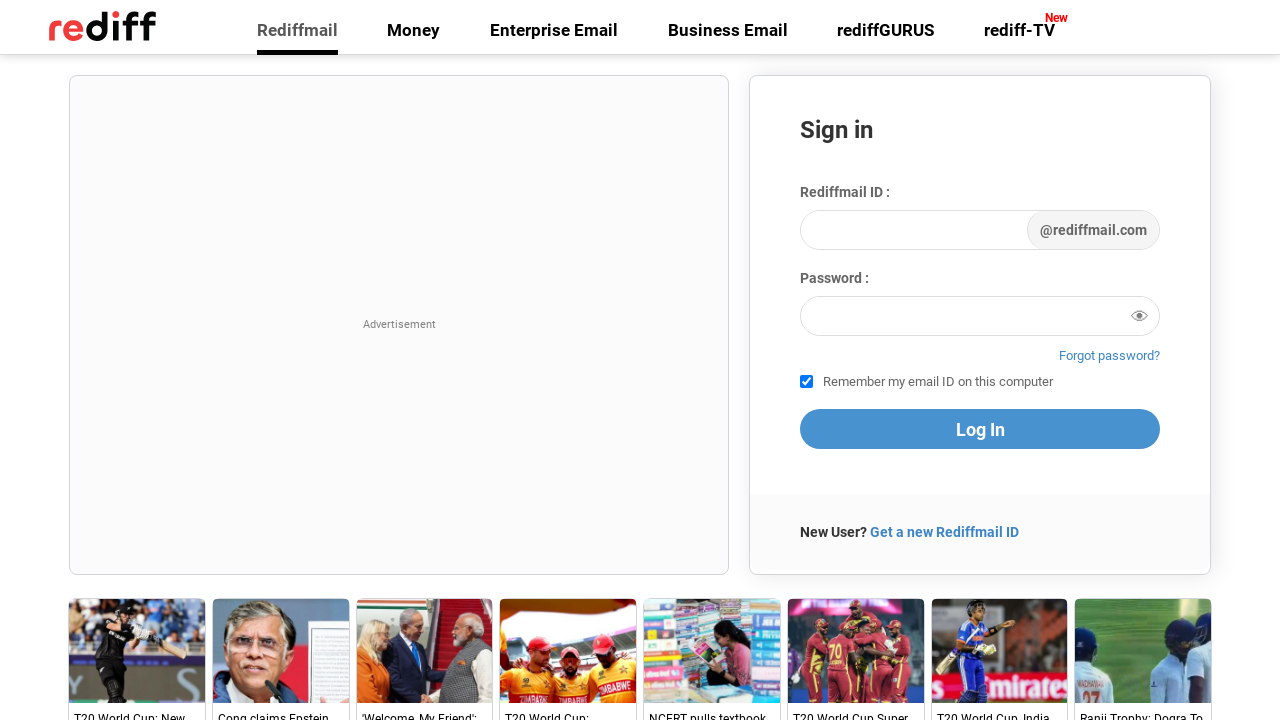

Set up dialog handler to dismiss alert
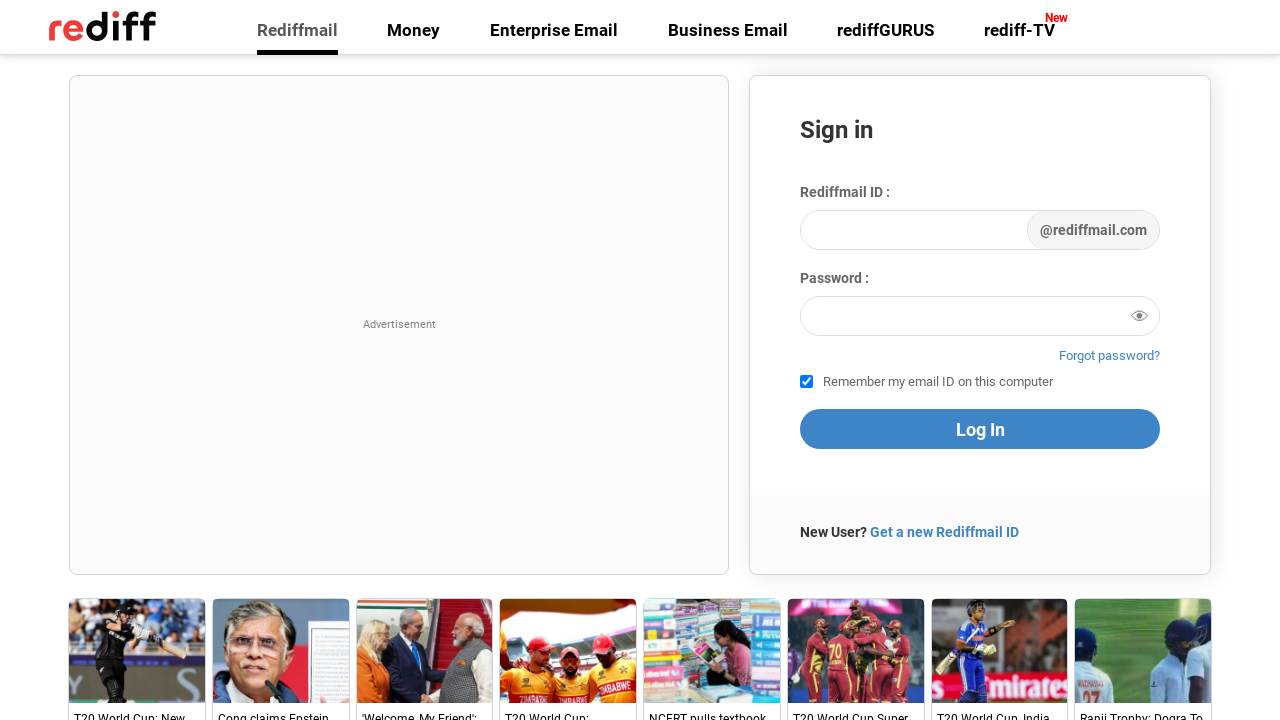

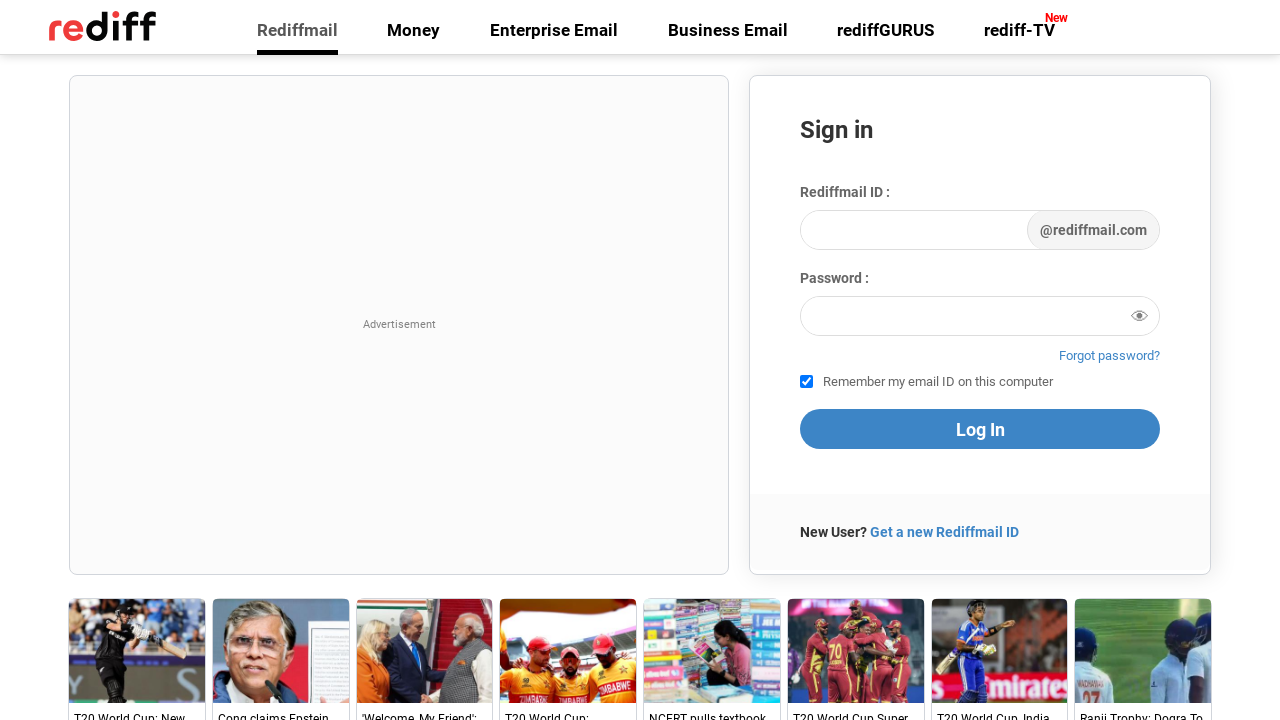